Tests a jQuery UI price range slider by dragging the minimum slider handle to the right and the maximum slider handle to the left to adjust the price range.

Starting URL: https://www.jqueryscript.net/demo/Price-Range-Slider-jQuery-UI/

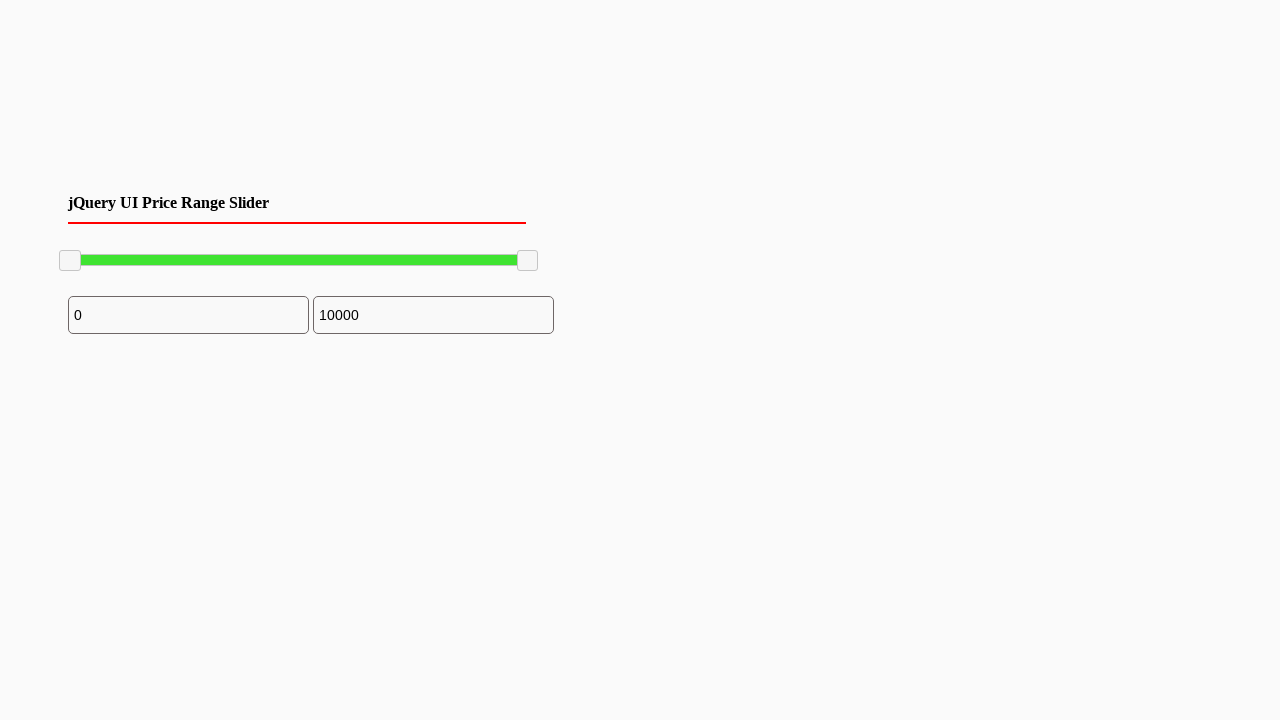

Waited for slider handle to become visible
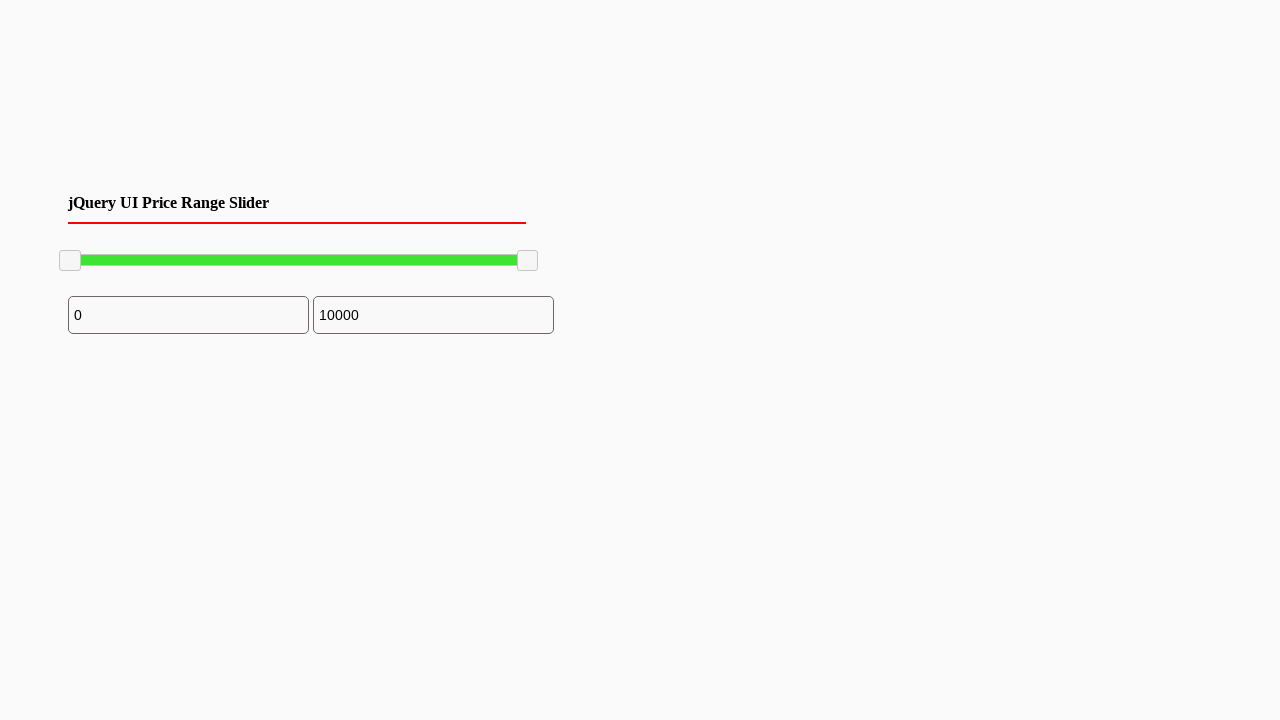

Located the minimum slider handle element
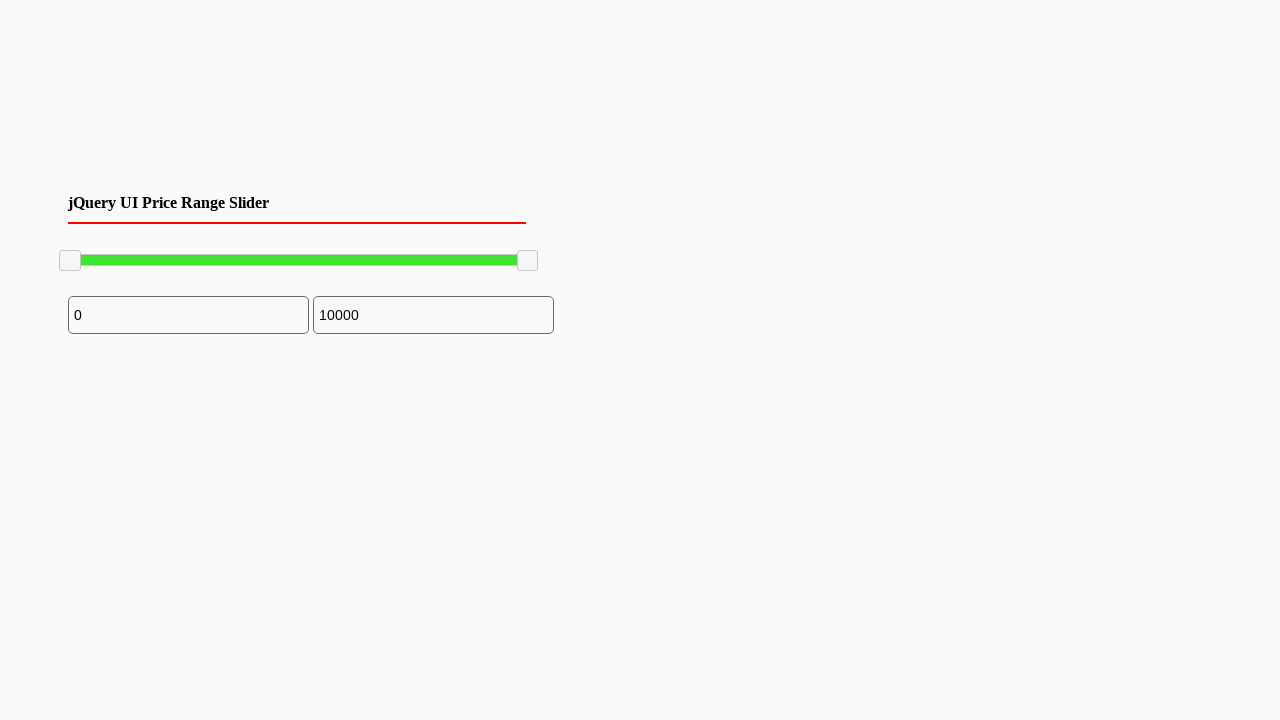

Dragged minimum slider handle 50 pixels to the right at (110, 251)
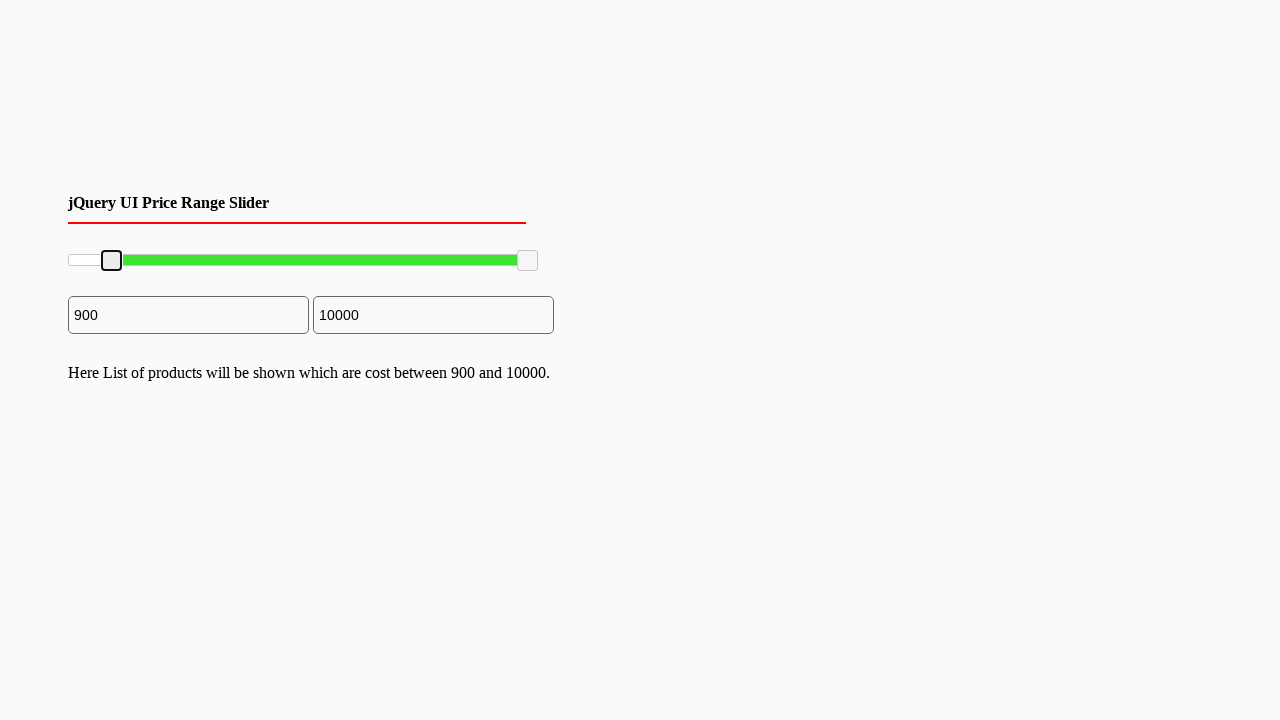

Located the maximum slider handle element
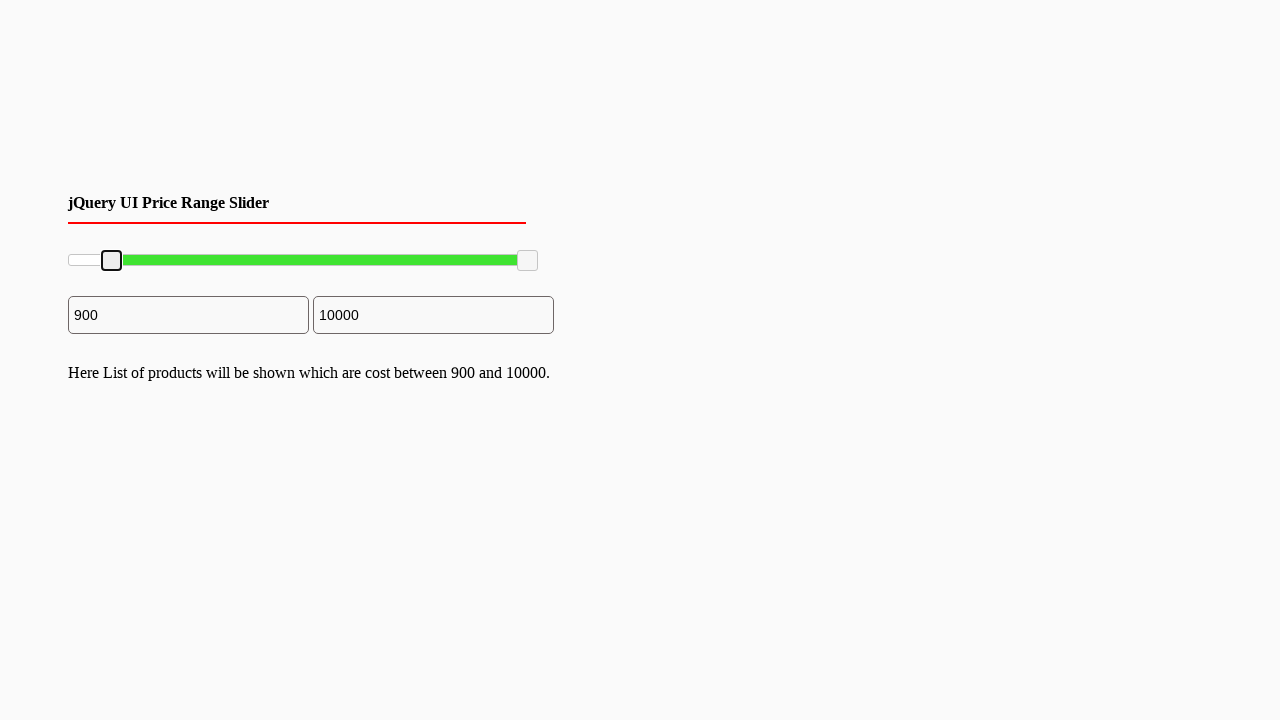

Clicked on the maximum slider handle at (528, 261) on span.ui-slider-handle.ui-corner-all.ui-state-default >> nth=1
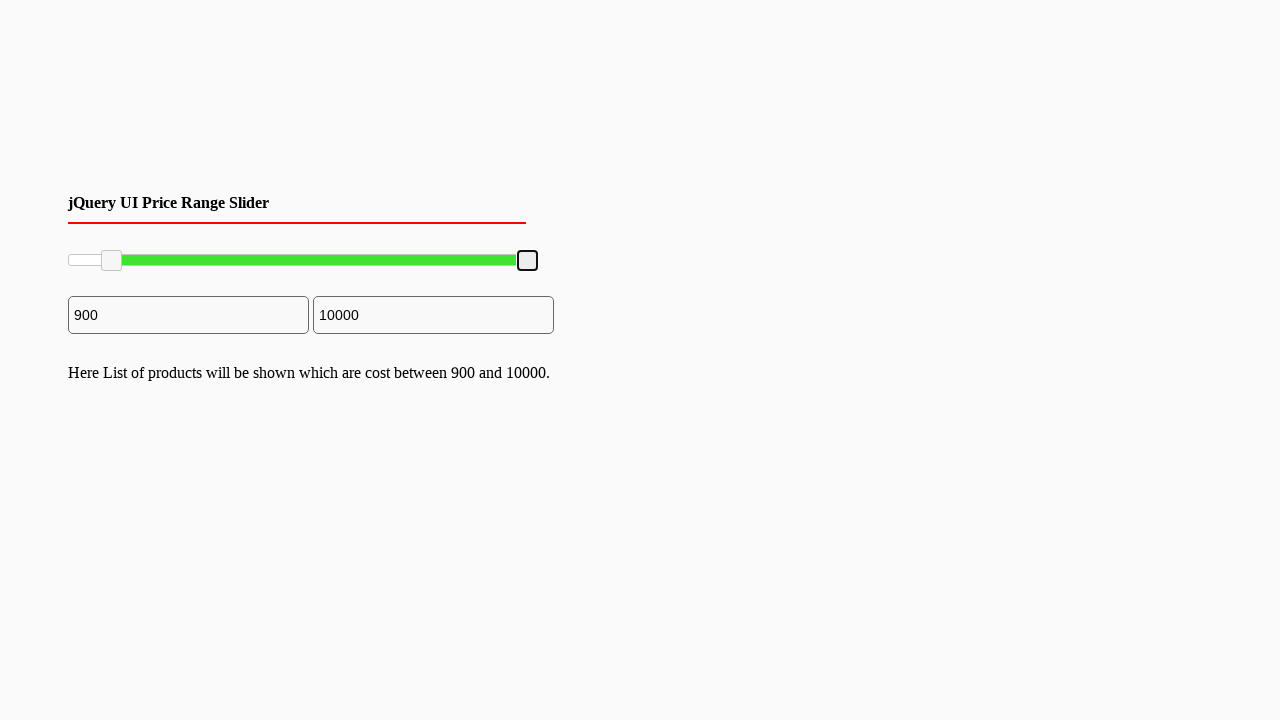

Dragged maximum slider handle 50 pixels to the left at (468, 251)
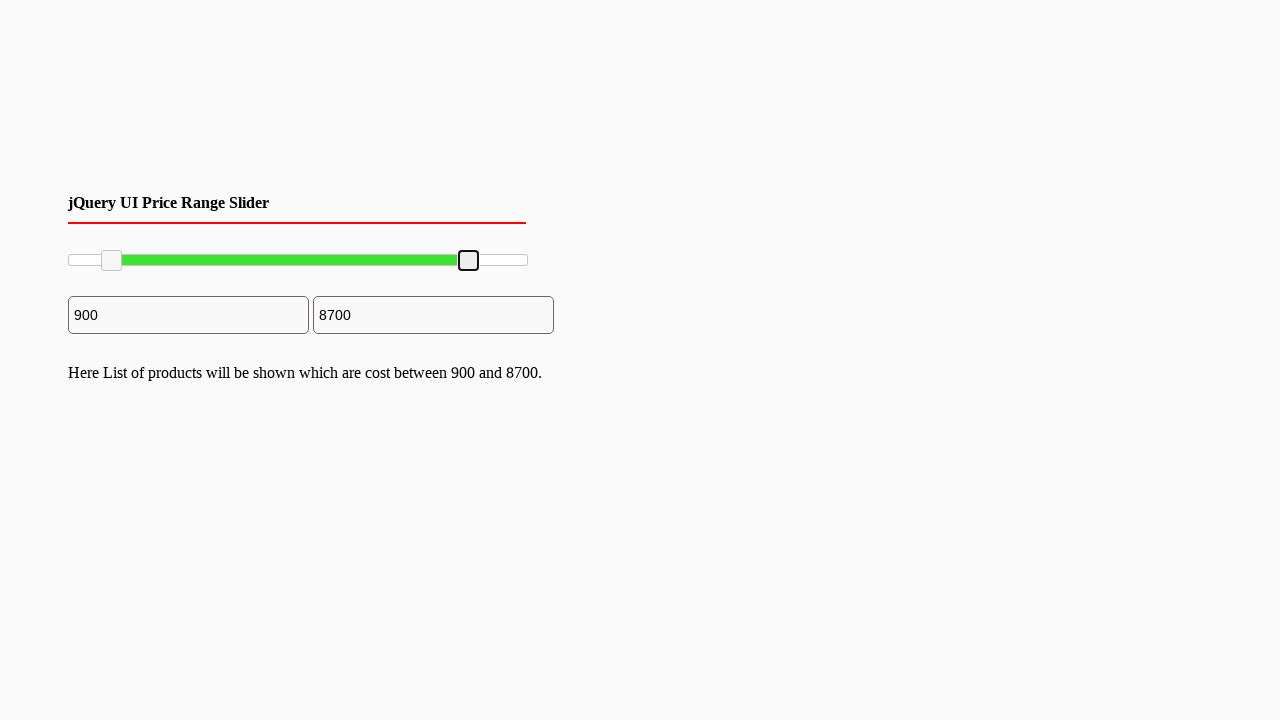

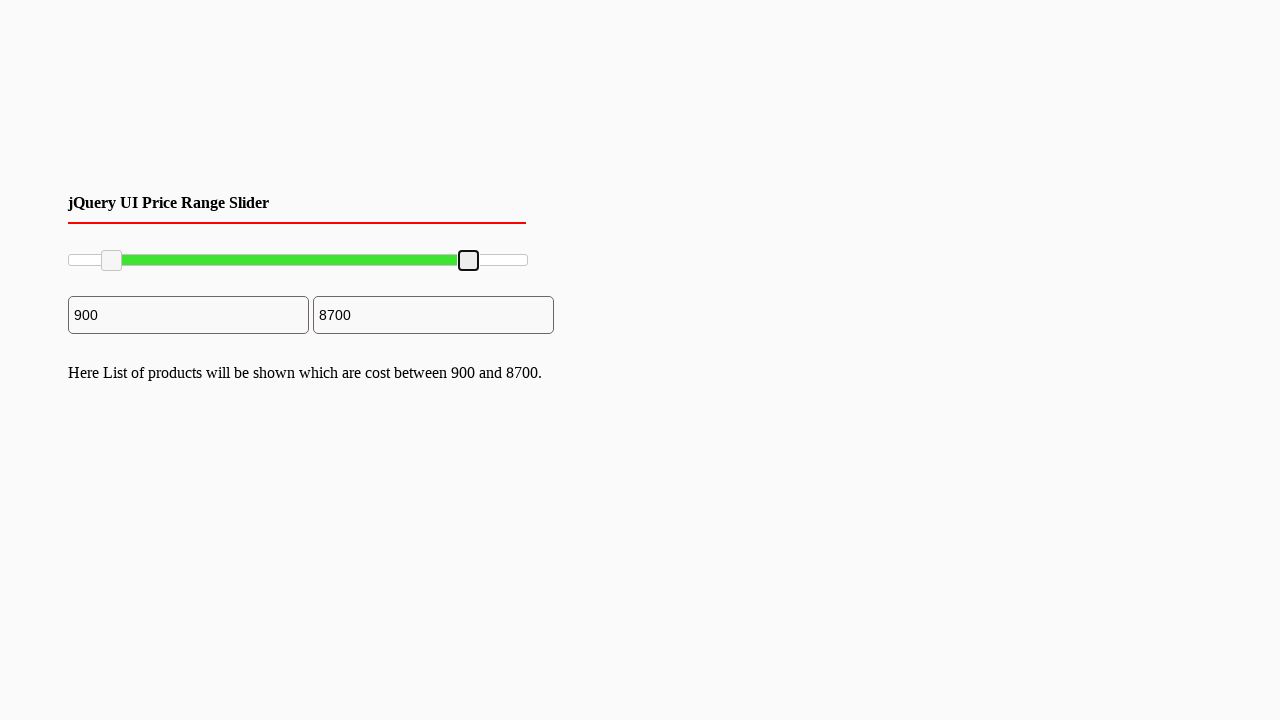